Navigates to a test blog page and locates a dropdown button element, demonstrating basic element finding on a public test page

Starting URL: https://omayo.blogspot.com/

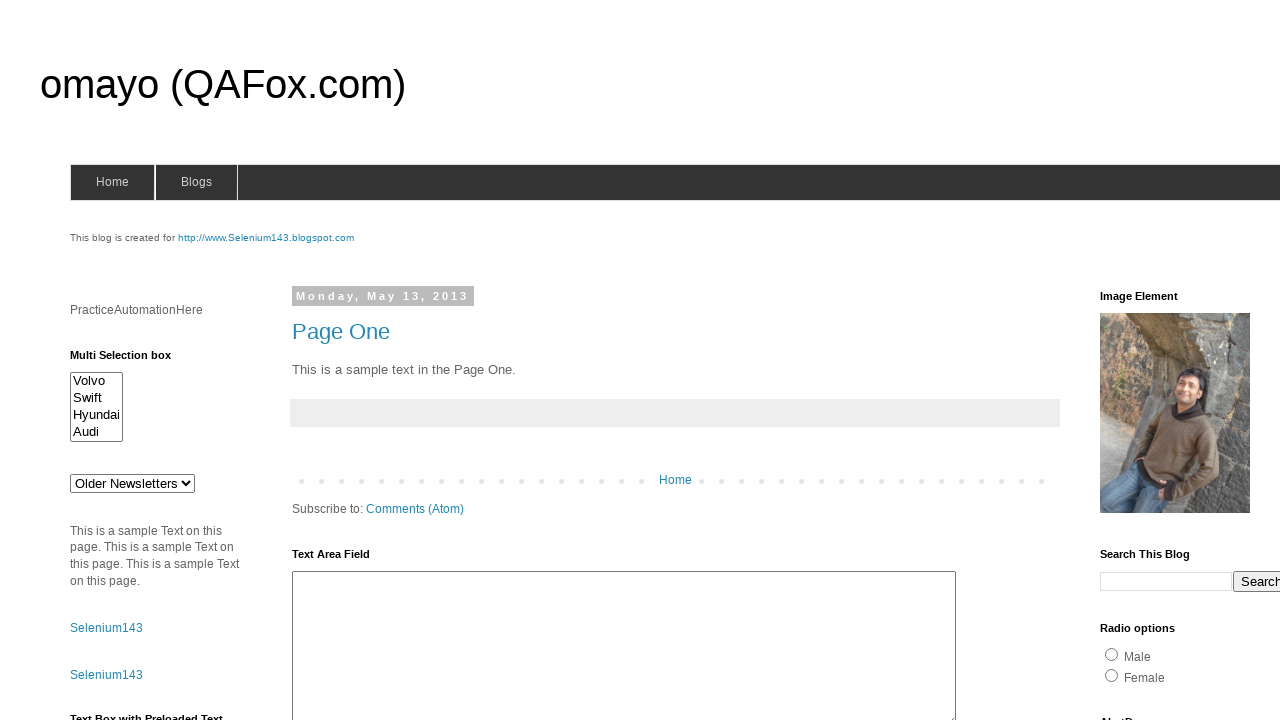

Waited for dropdown button element to load
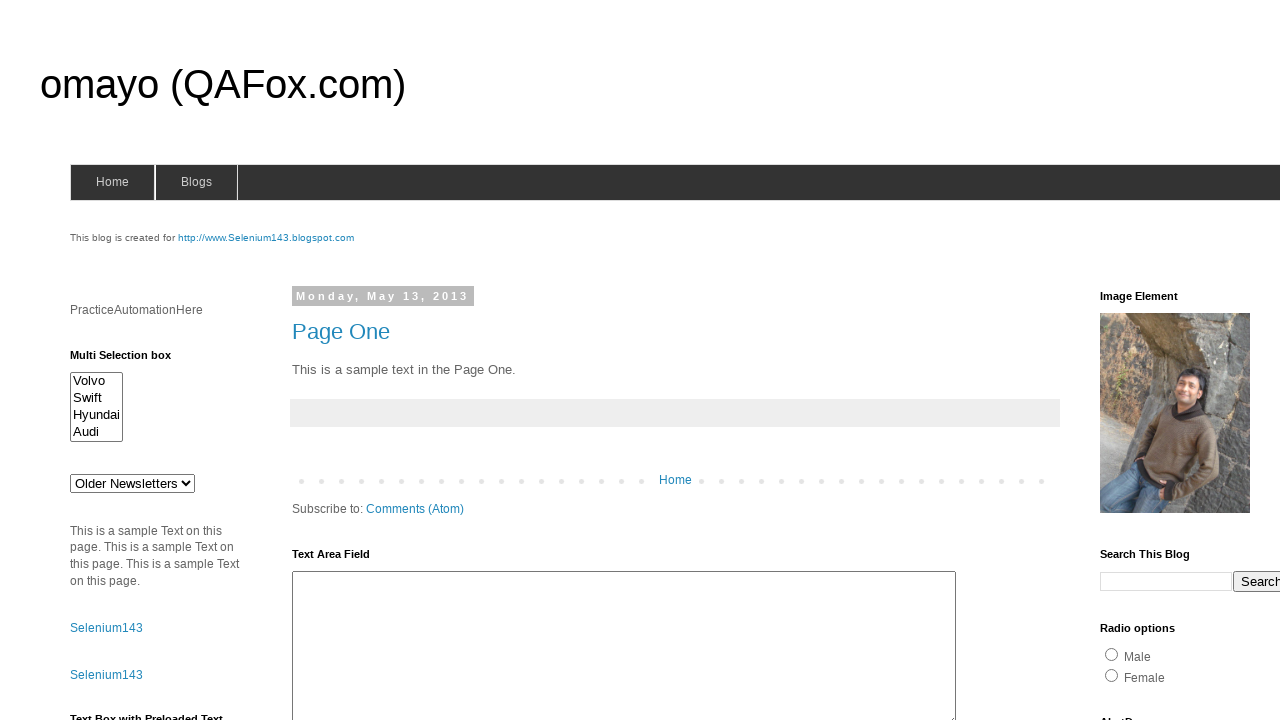

Scrolled dropdown button into view
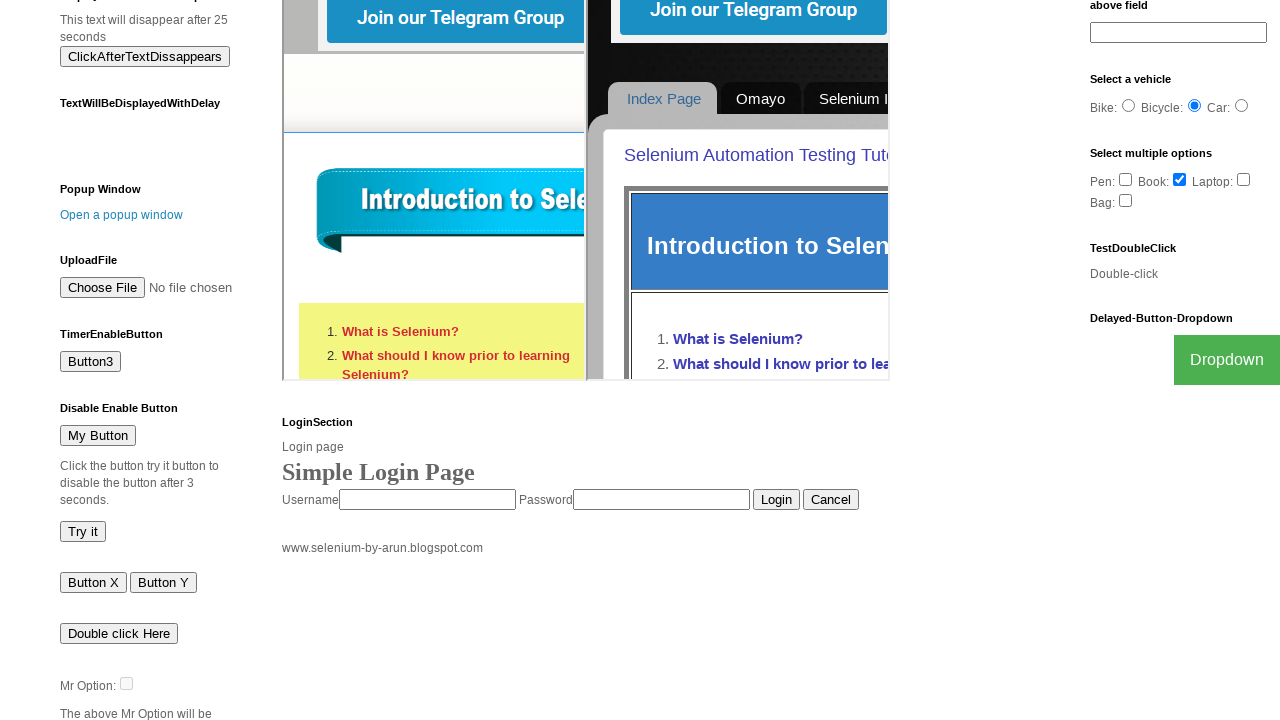

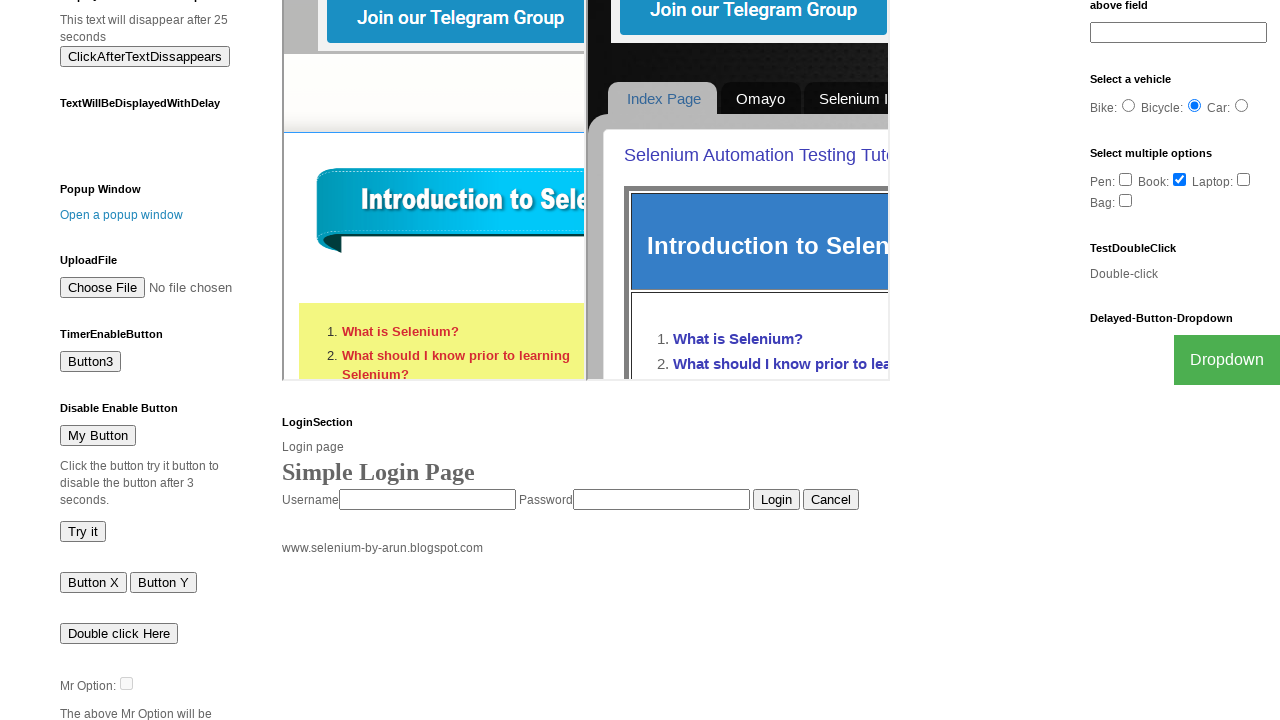